Tests iframe handling by entering text in single and nested iframes, then navigating to home page

Starting URL: https://demo.automationtesting.in/Frames.html

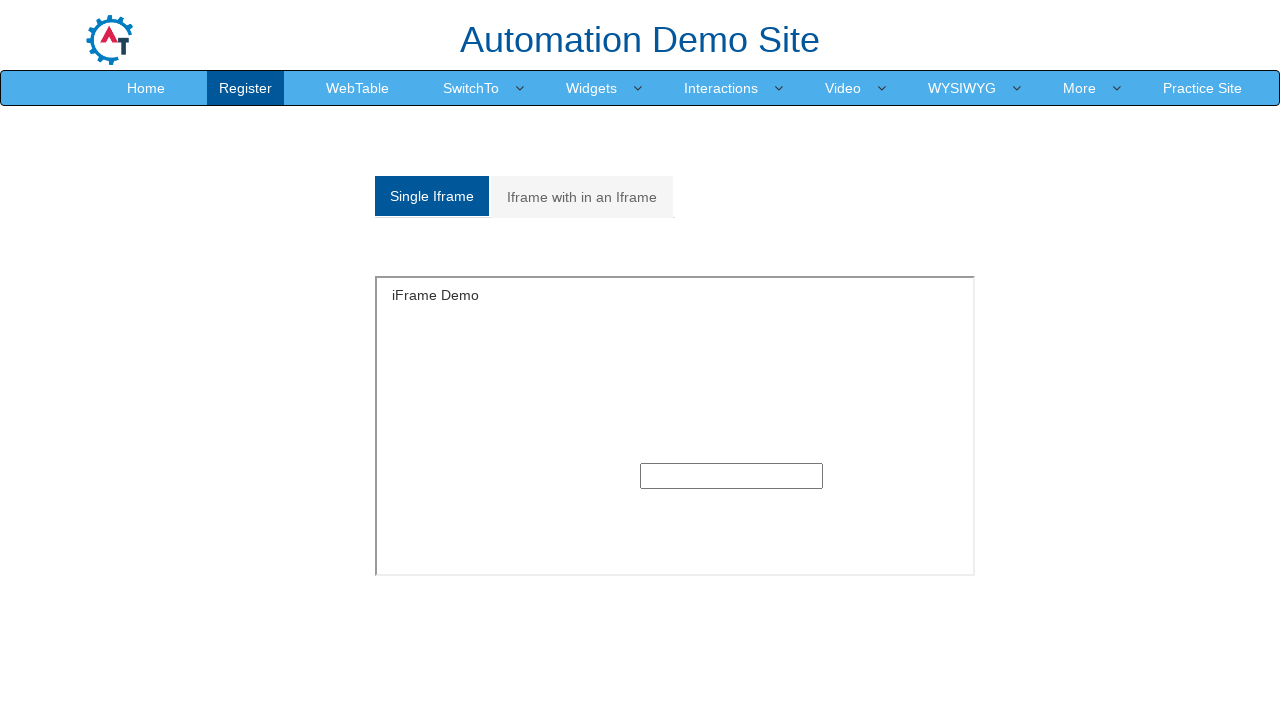

Entered 'Accessing Iframe' text in single iframe on #singleframe >> internal:control=enter-frame >> input[type='text']
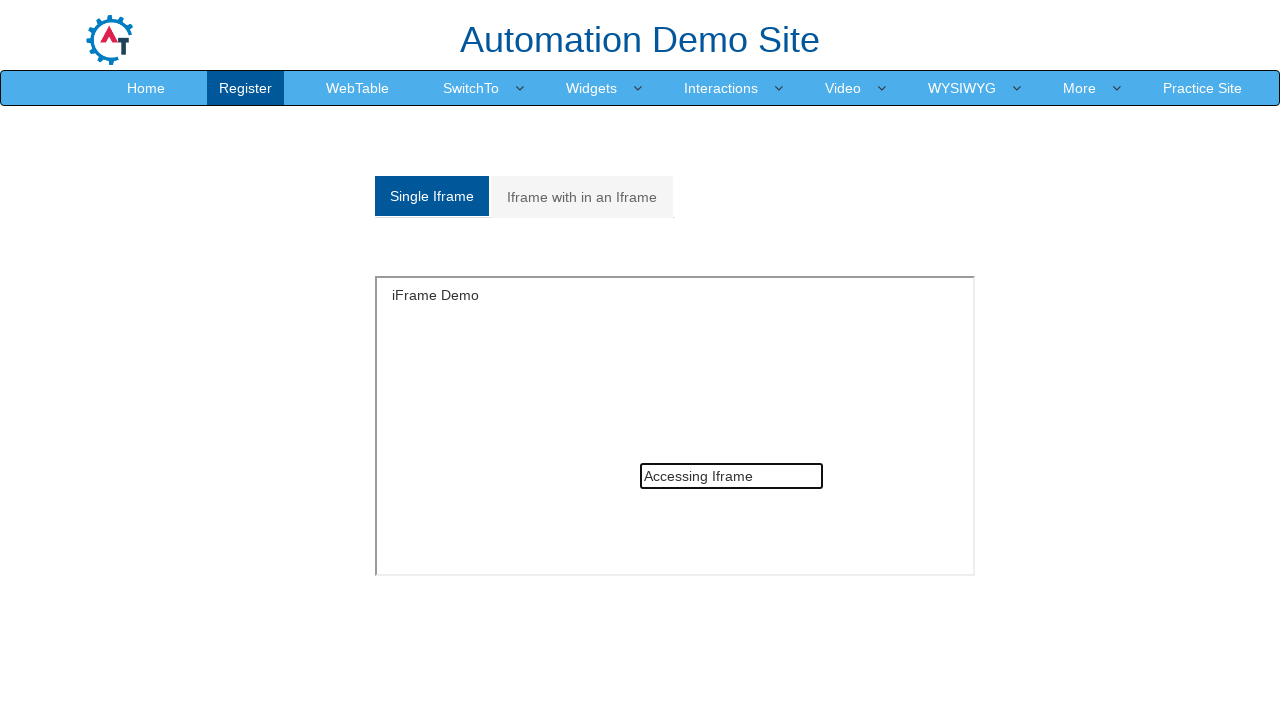

Clicked on Multiple/Nested iframe tab at (582, 197) on a[href='#Multiple']
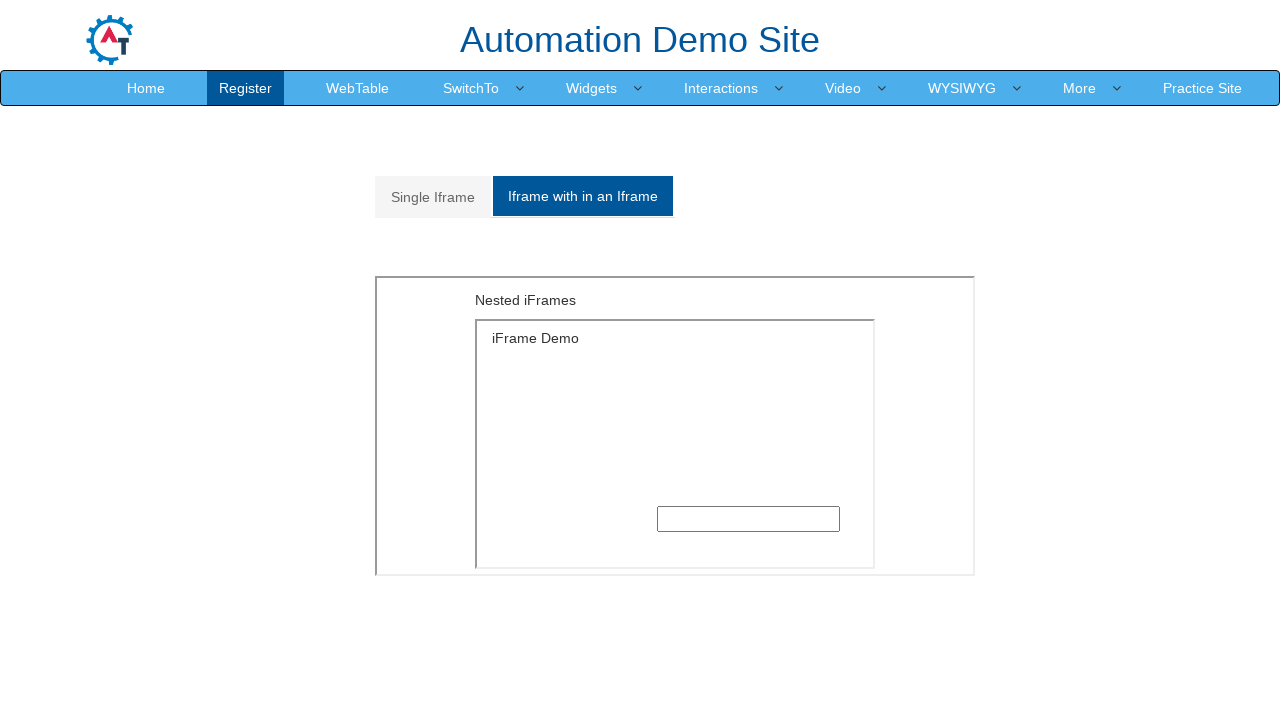

Entered 'Iframe is easy' text in nested iframe on iframe[src='MultipleFrames.html'] >> internal:control=enter-frame >> iframe[styl
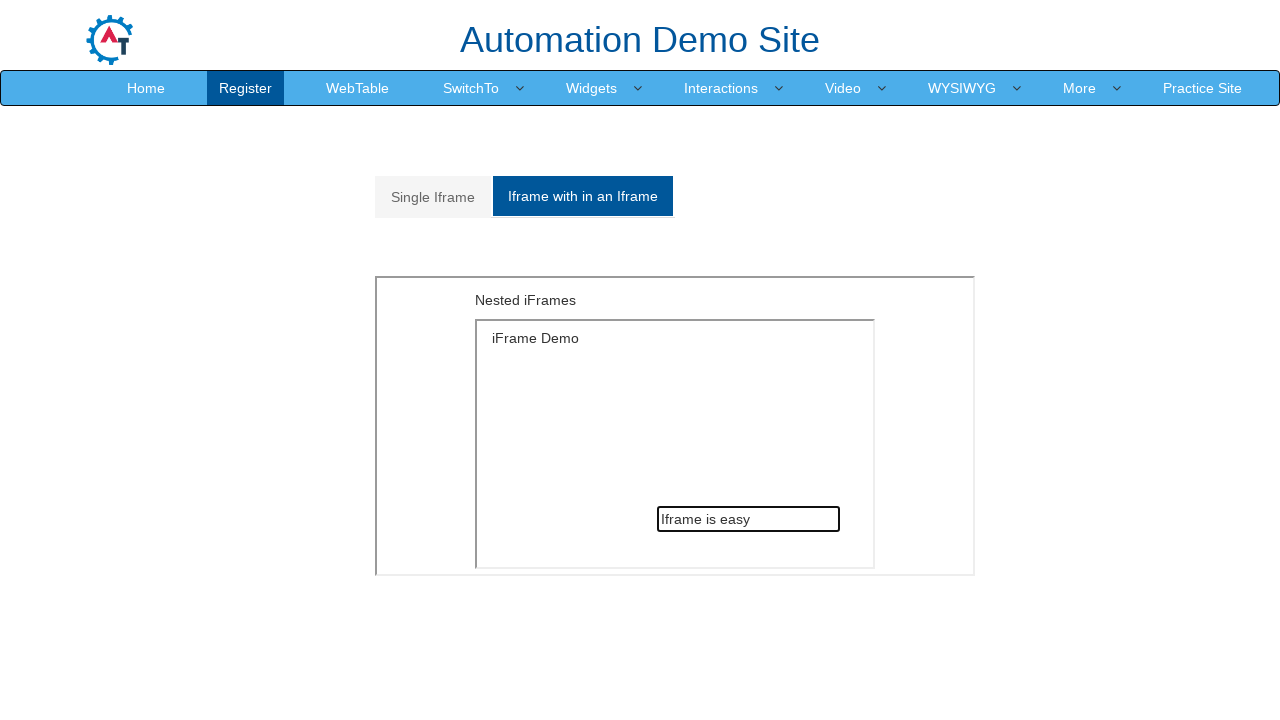

Clicked Home link to navigate to home page at (146, 88) on a:has-text('Home')
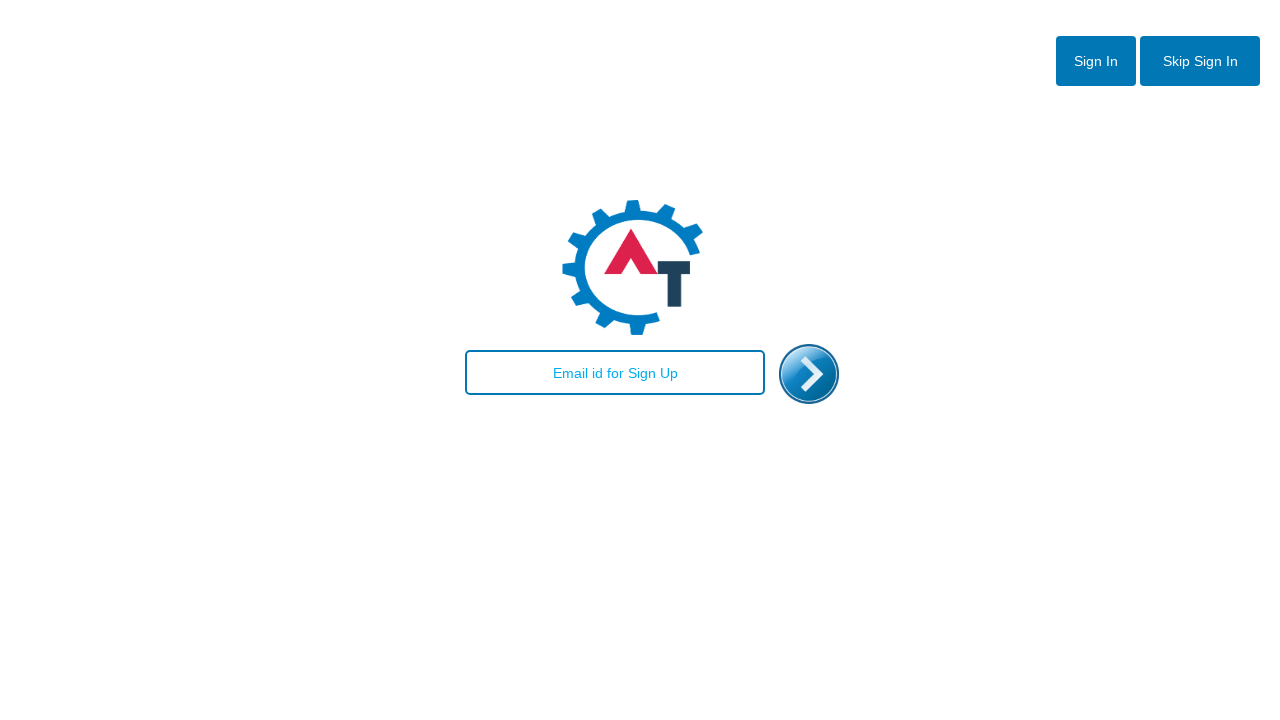

Verified page title is 'Index'
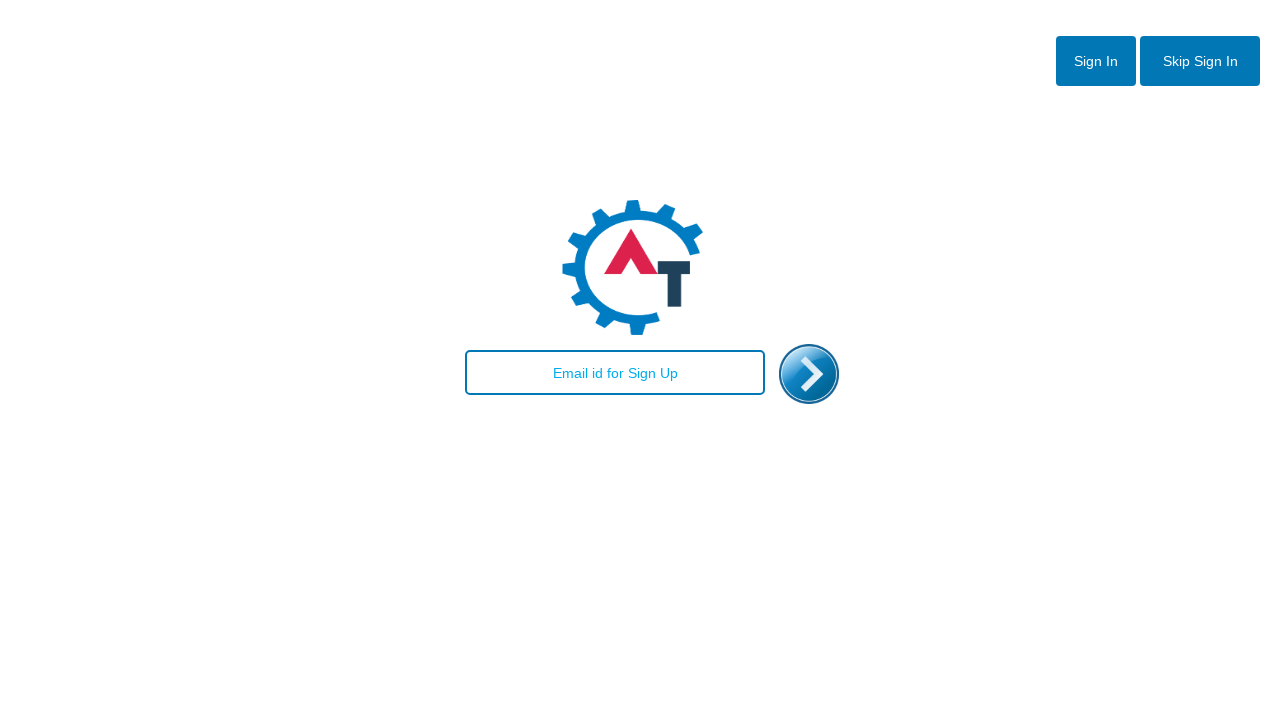

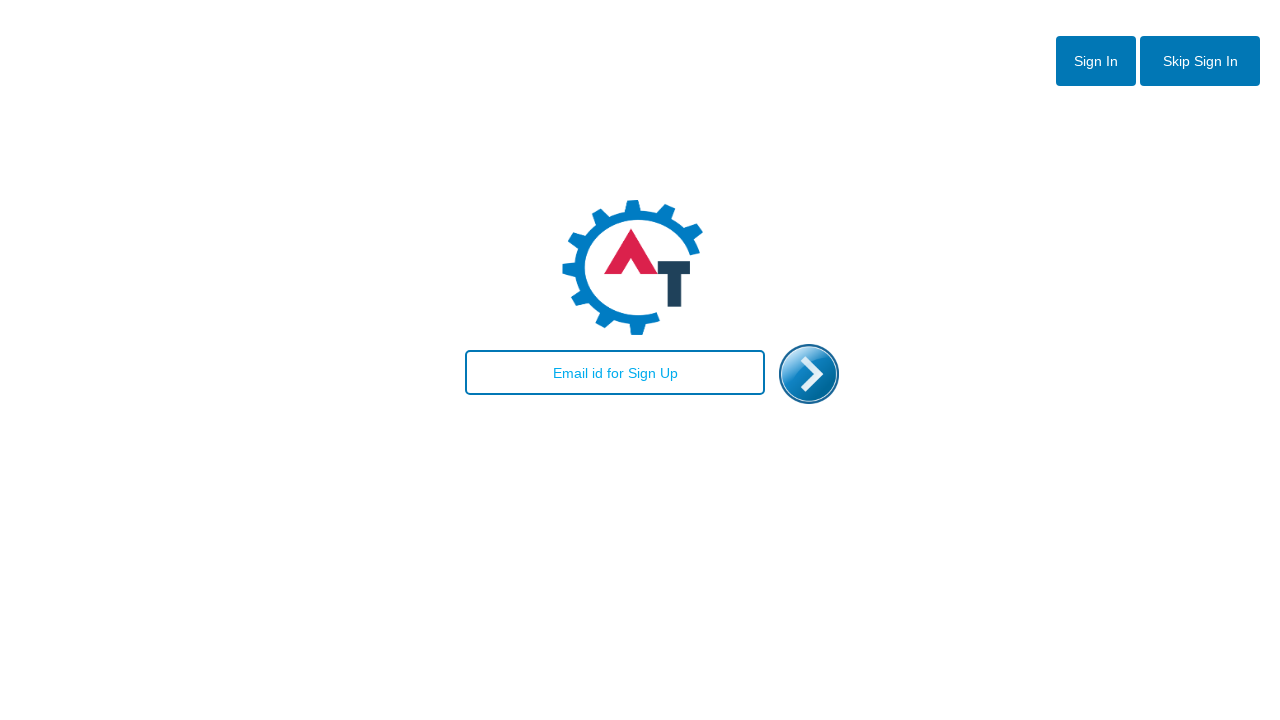